Navigates to the RedBus website homepage to verify it loads correctly

Starting URL: https://www.redbus.in/

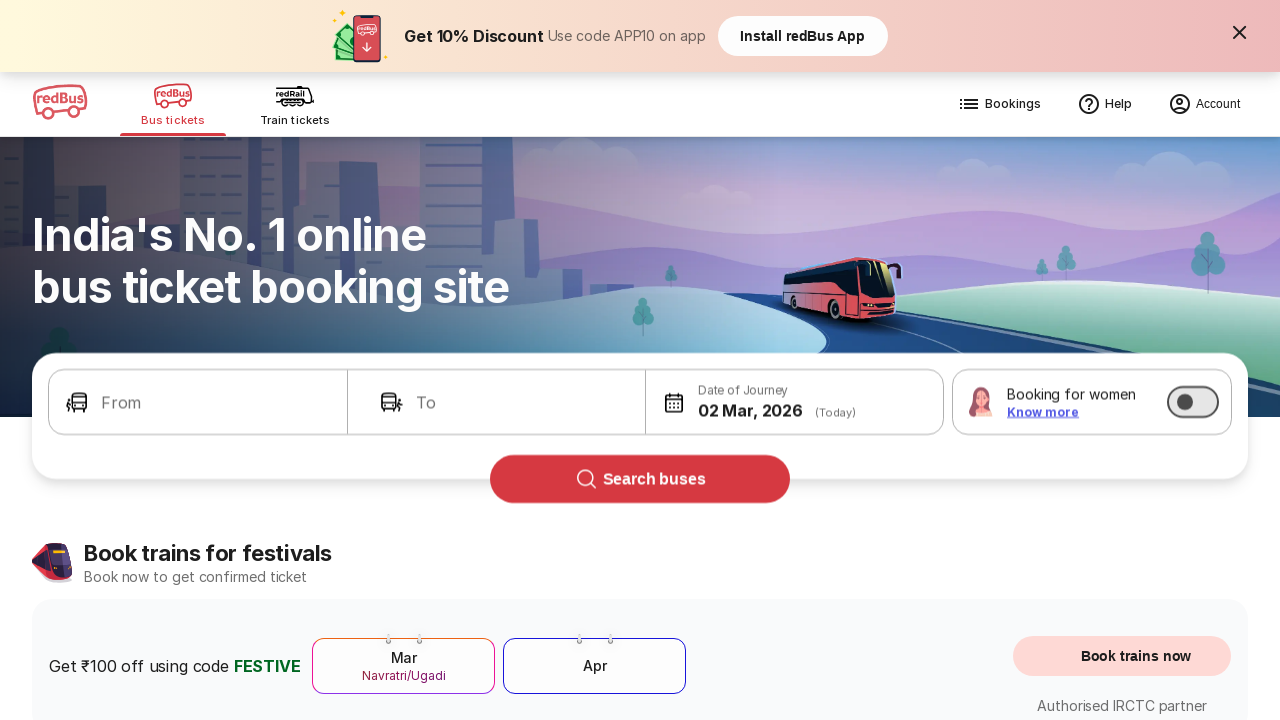

RedBus homepage loaded - DOM content ready
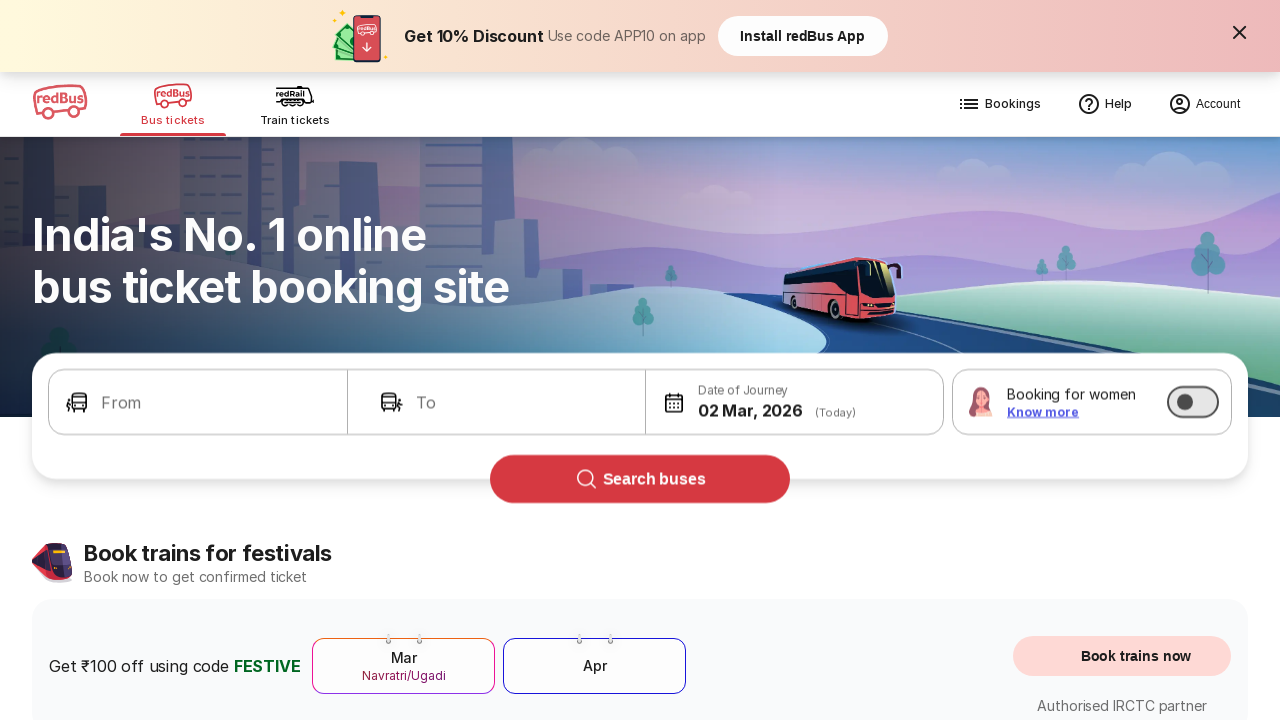

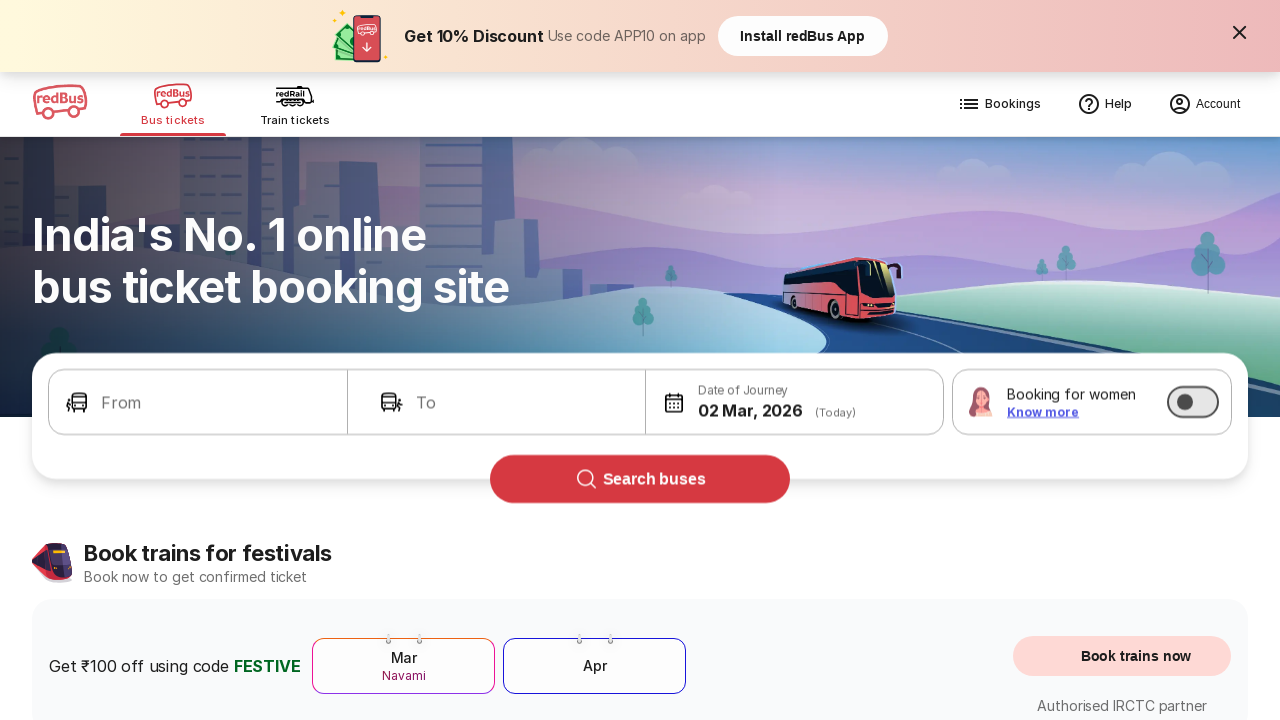